Tests date picker functionality by opening the calendar, navigating to the next month, and selecting a specific date

Starting URL: http://seleniumpractise.blogspot.com/2016/08/how-to-handle-calendar-in-selenium.html

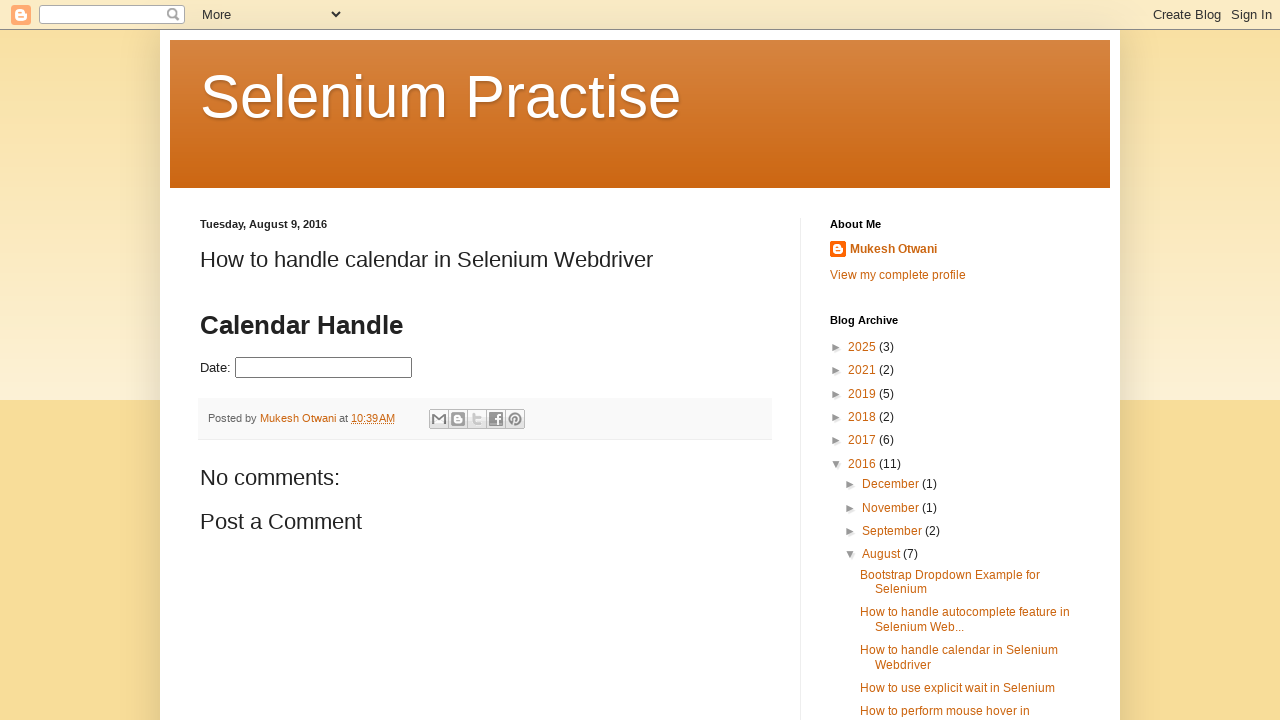

Clicked date picker field to open calendar at (324, 368) on xpath=//*[@id="datepicker"]
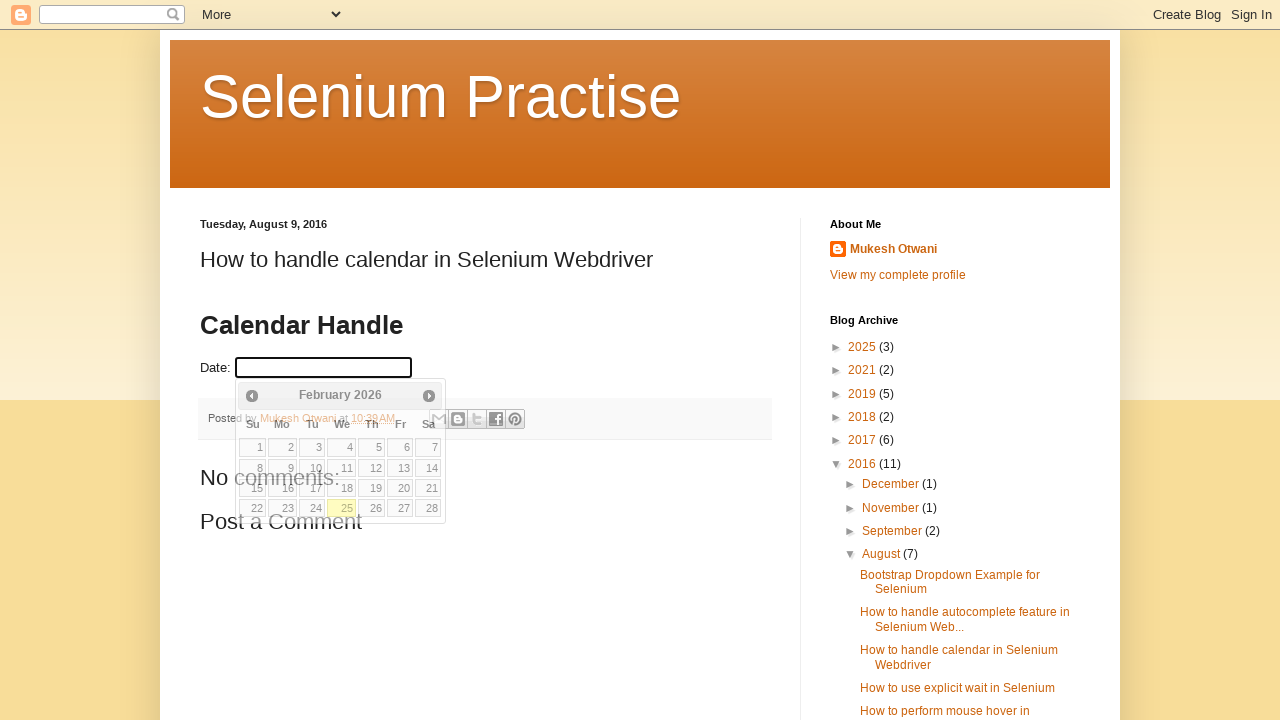

Clicked next arrow to navigate to next month at (429, 396) on xpath=//a[@title='Next']
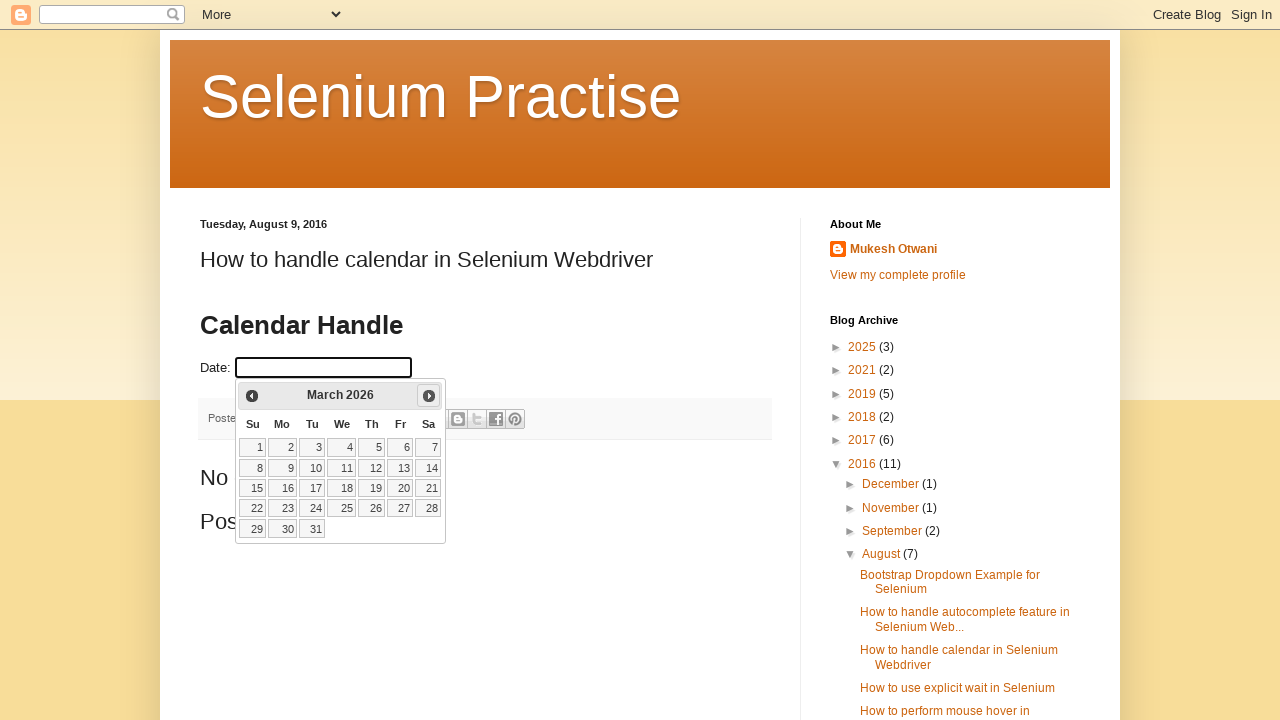

Selected the 15th day from the calendar at (253, 488) on xpath=//table[@class='ui-datepicker-calendar']//a[text()='15']
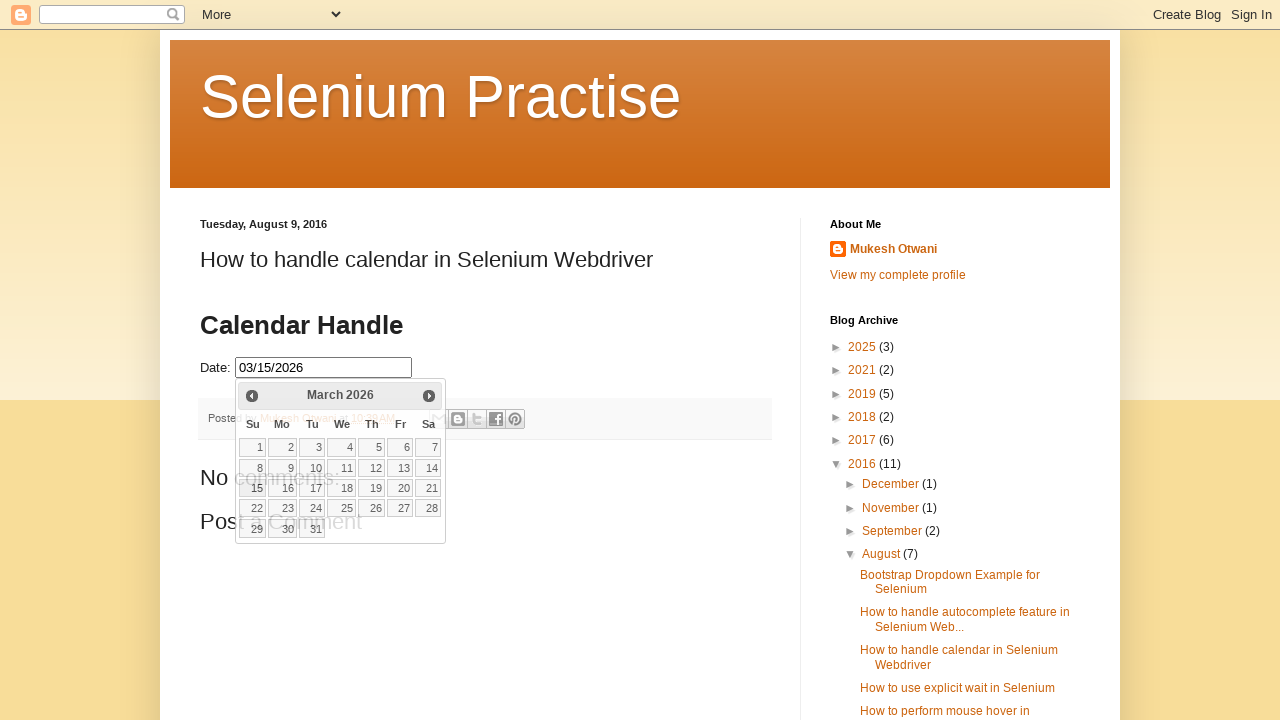

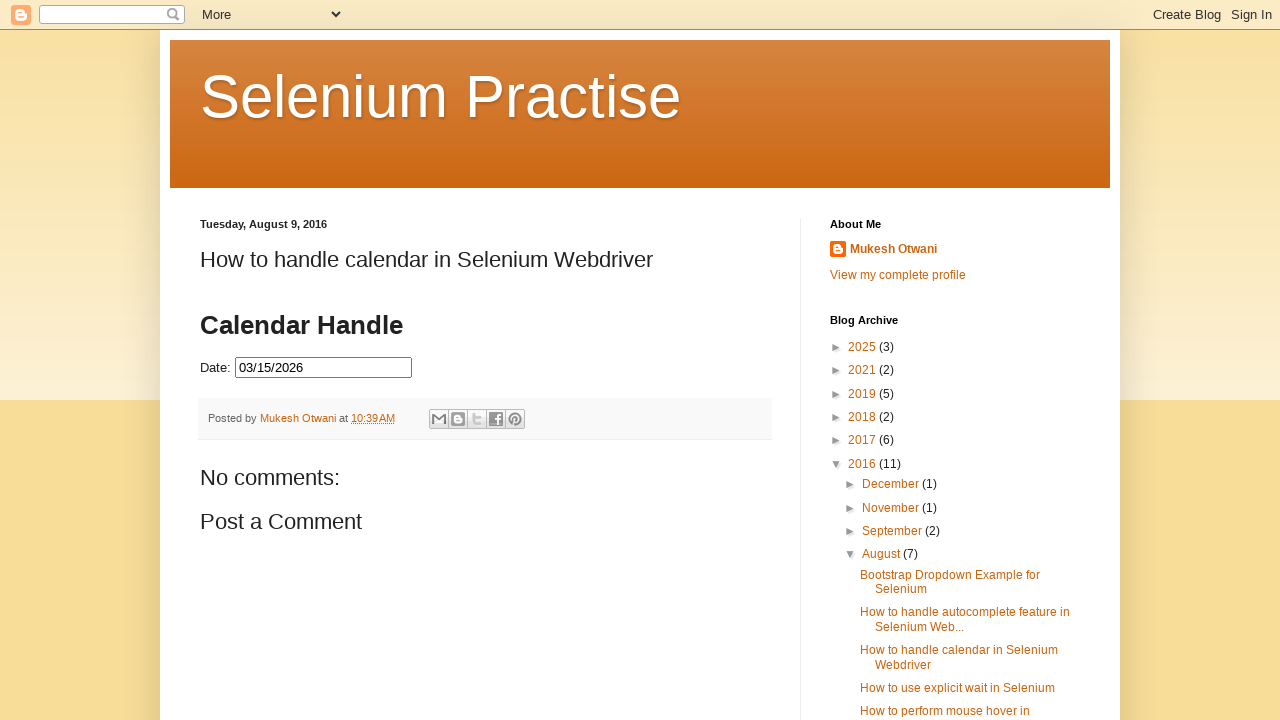